Tests completing a web form by filling all fields including name, job title, radio buttons, checkboxes, dropdown, and submitting

Starting URL: https://formy-project.herokuapp.com/

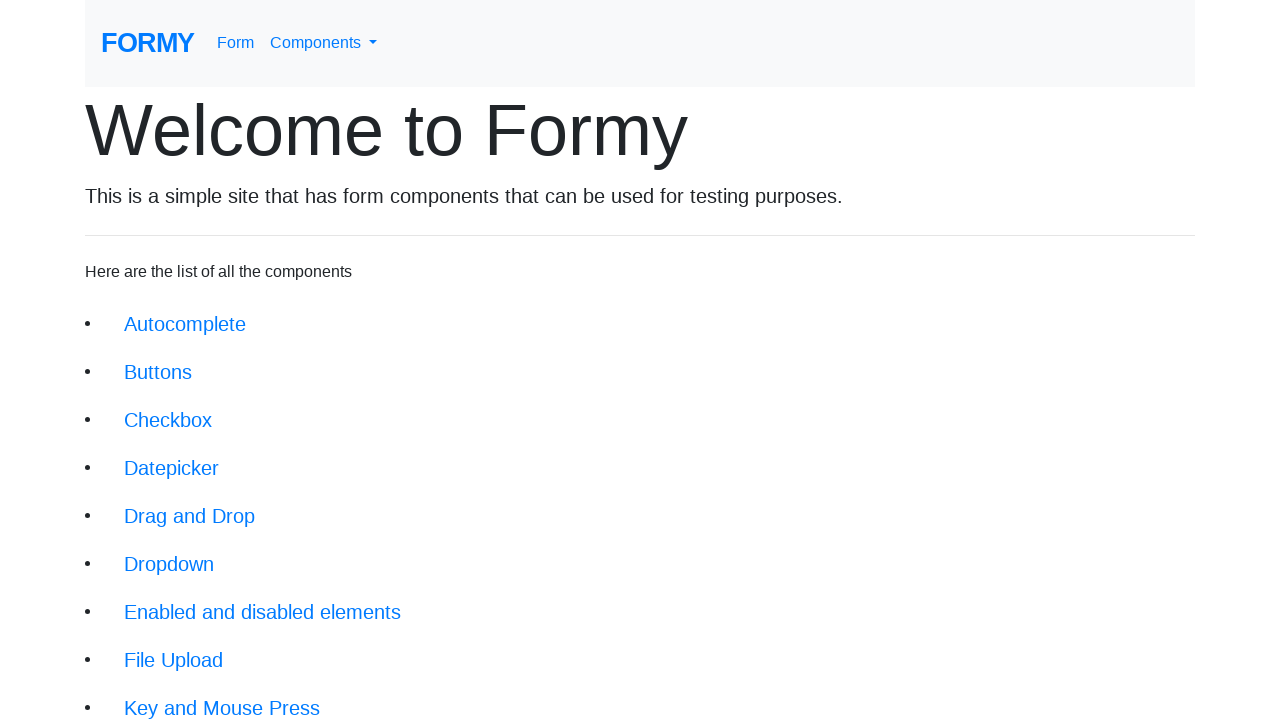

Clicked on form link to navigate to form page at (216, 696) on xpath=//div/li/a[@href='/form']
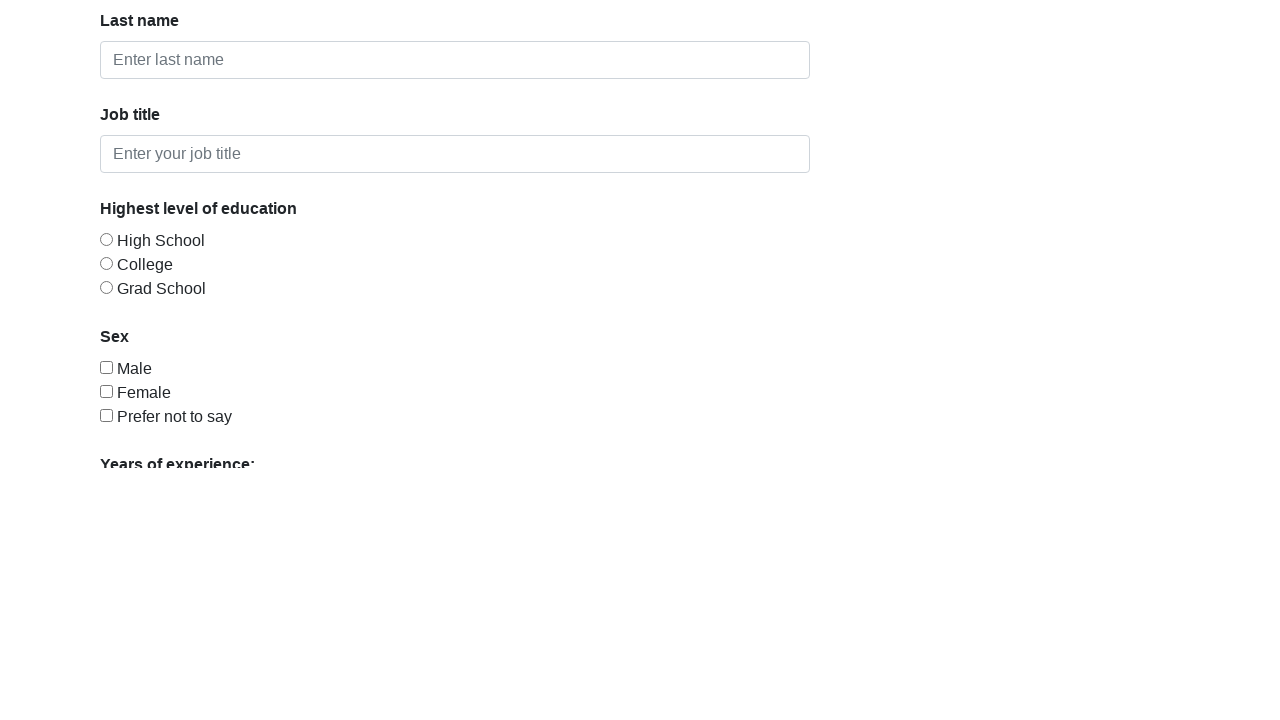

Filled first name field with 'John' on #first-name
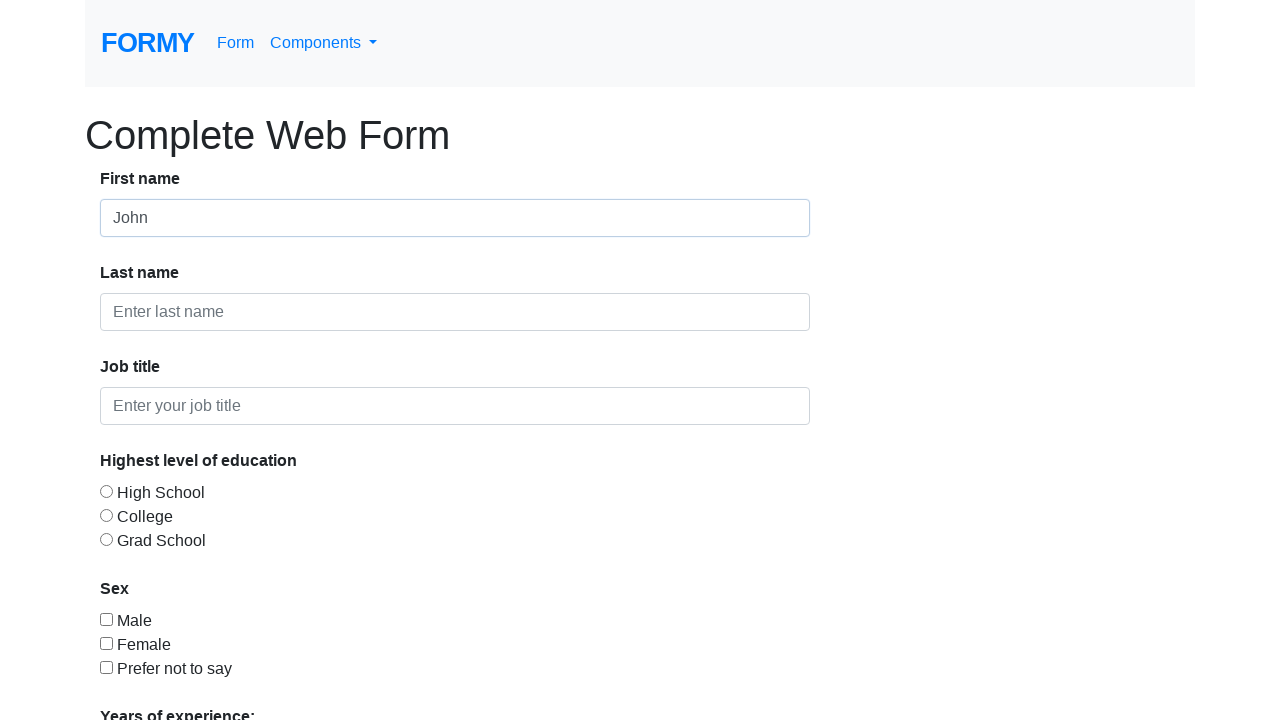

Filled last name field with 'Doe' on #last-name
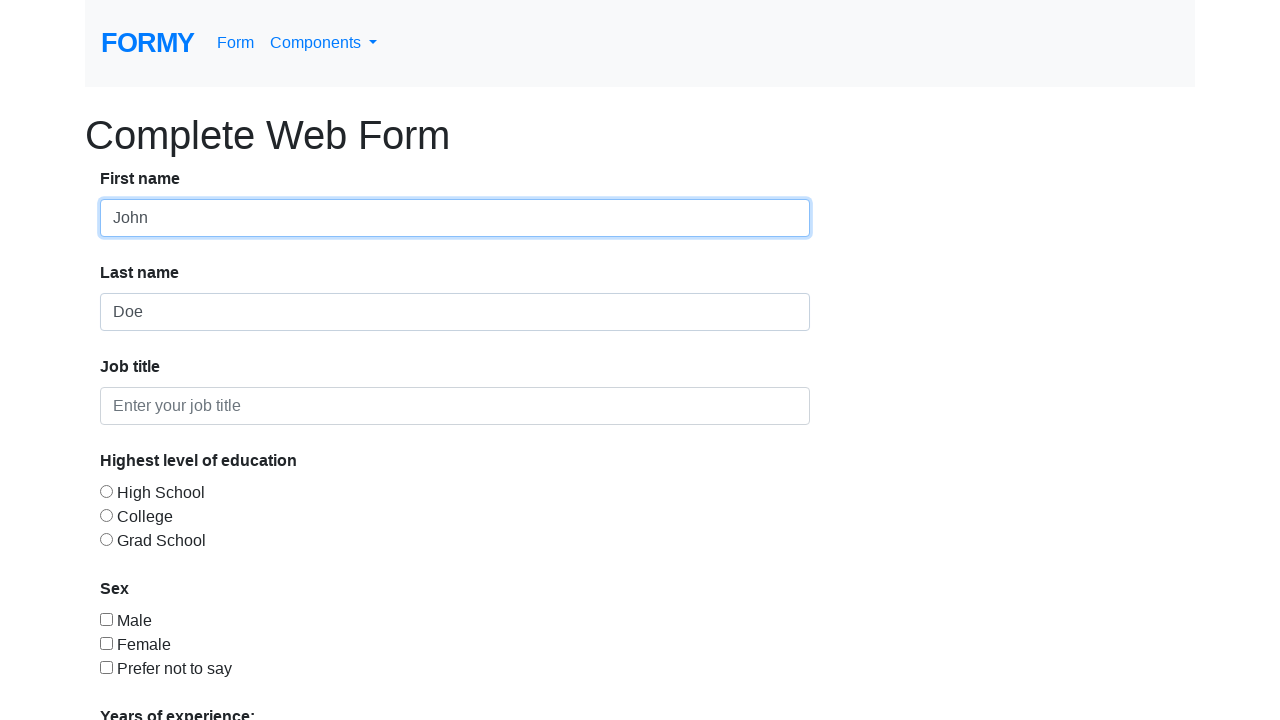

Filled job title field with 'Unemployed' on #job-title
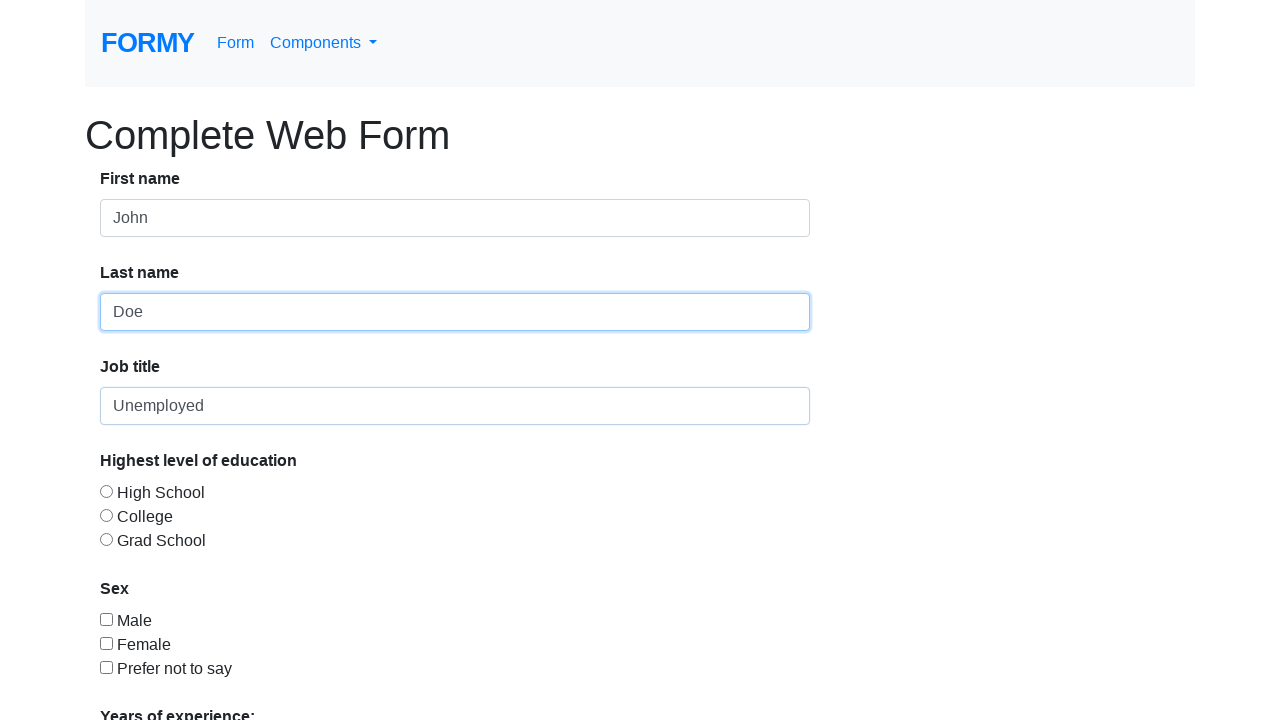

Selected radio button option 3 at (106, 539) on #radio-button-3
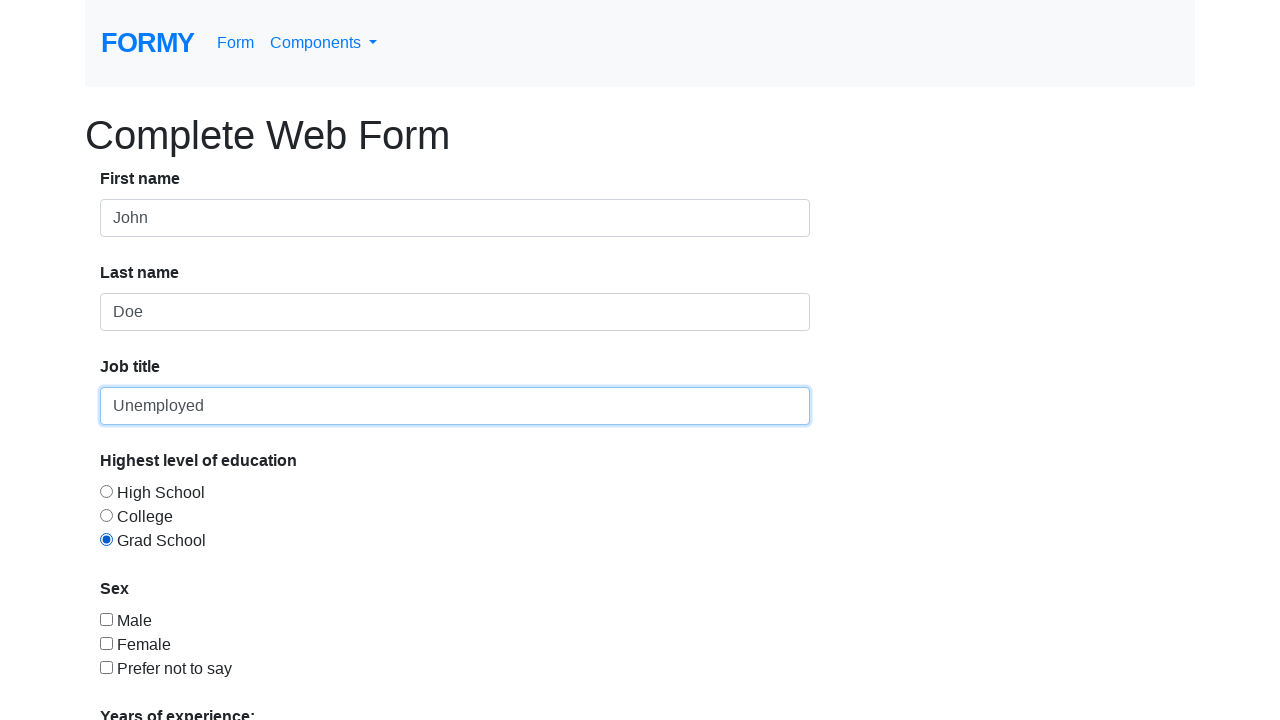

Selected checkbox option 3 at (106, 667) on #checkbox-3
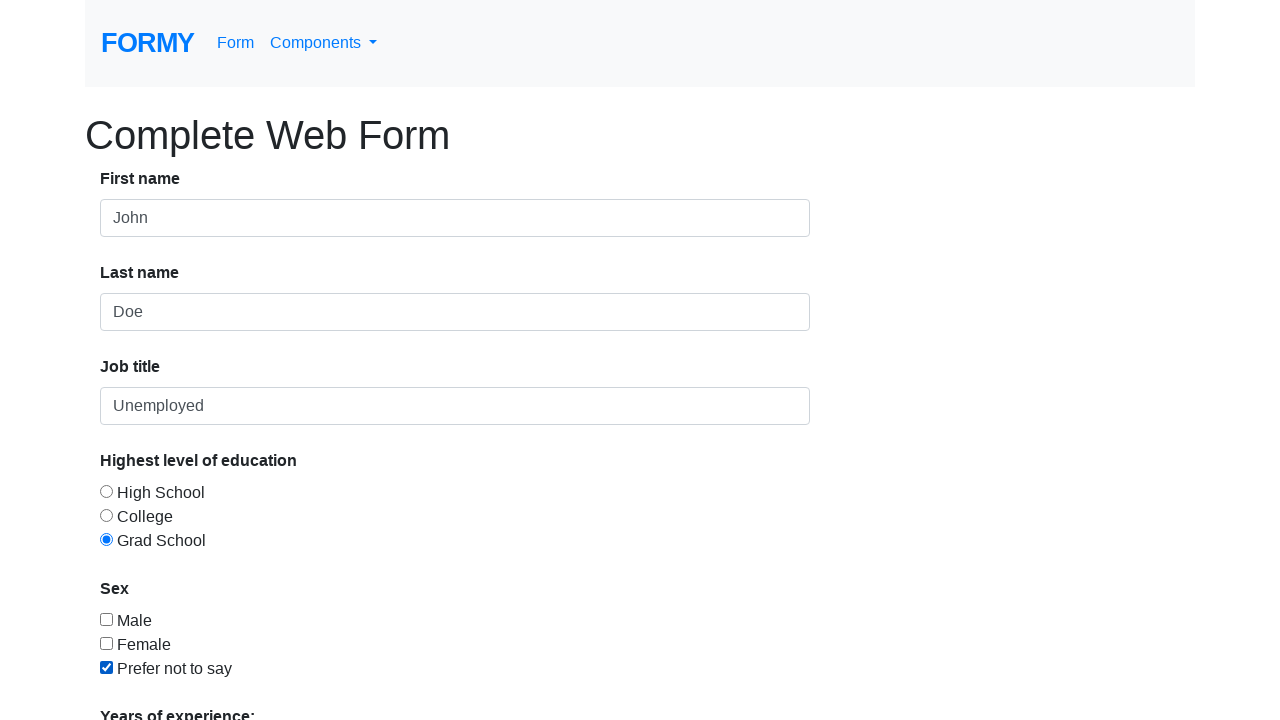

Selected option 1 from dropdown menu on #select-menu
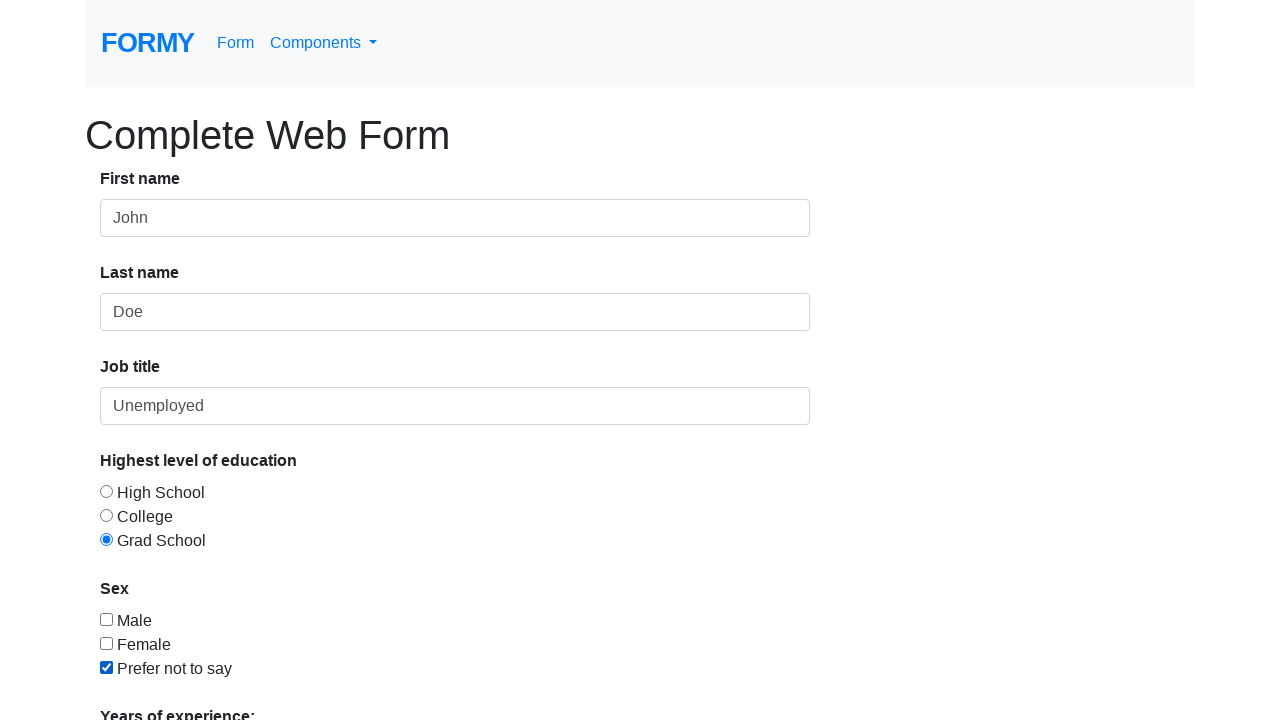

Clicked submit button to submit form at (148, 680) on xpath=//div/a[@href='/thanks']
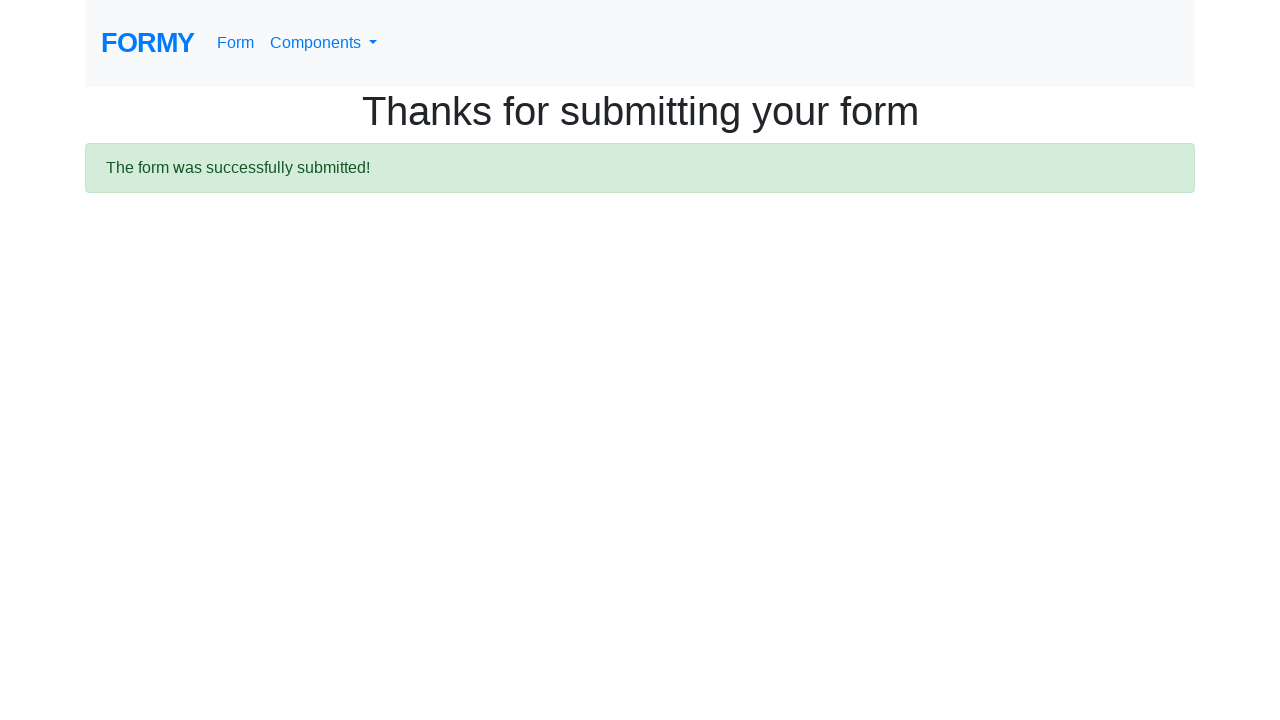

Form submission successful - success message appeared
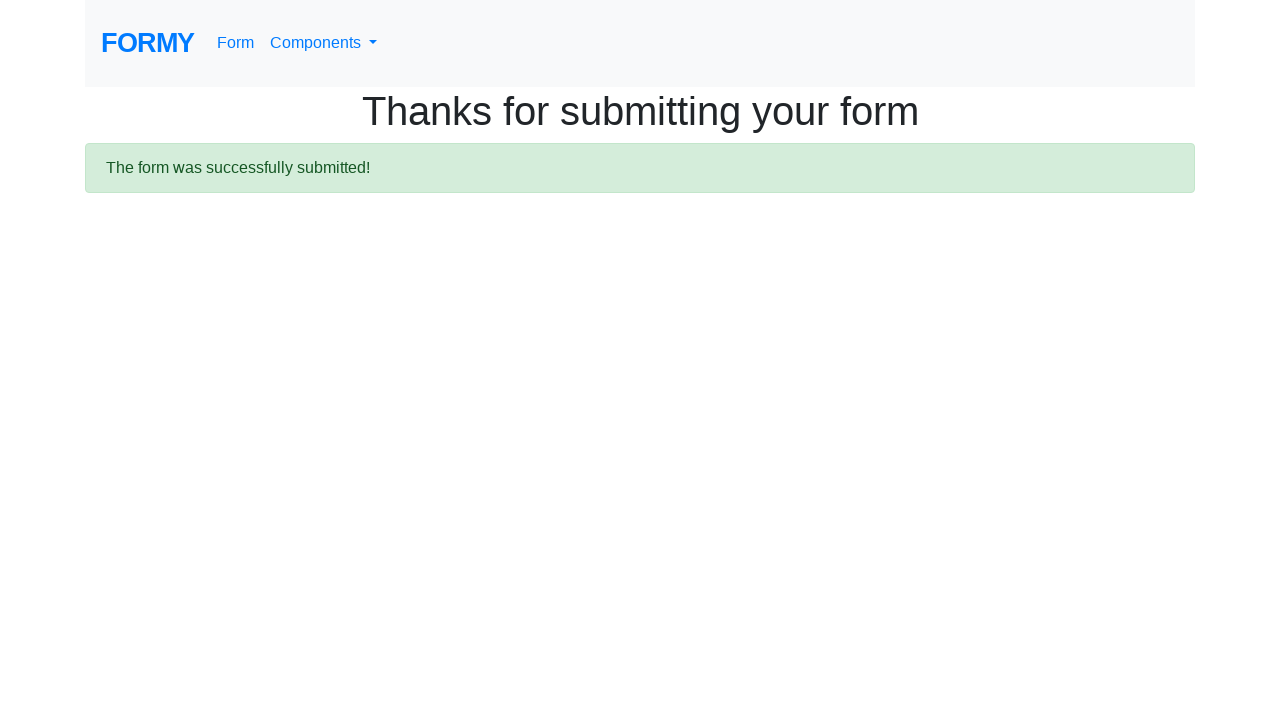

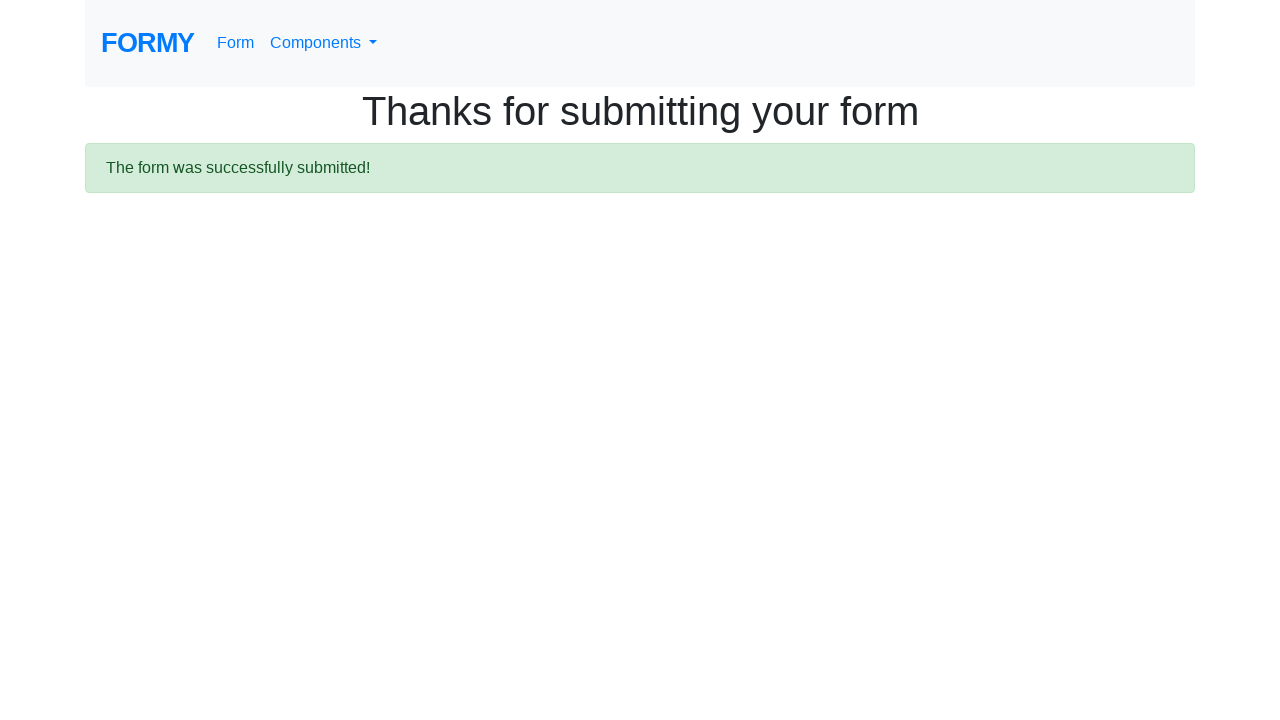